Tests handling a JavaScript confirm dialog by clicking OK and Cancel buttons, verifying the appropriate result messages for each action.

Starting URL: https://the-internet.herokuapp.com/javascript_alerts

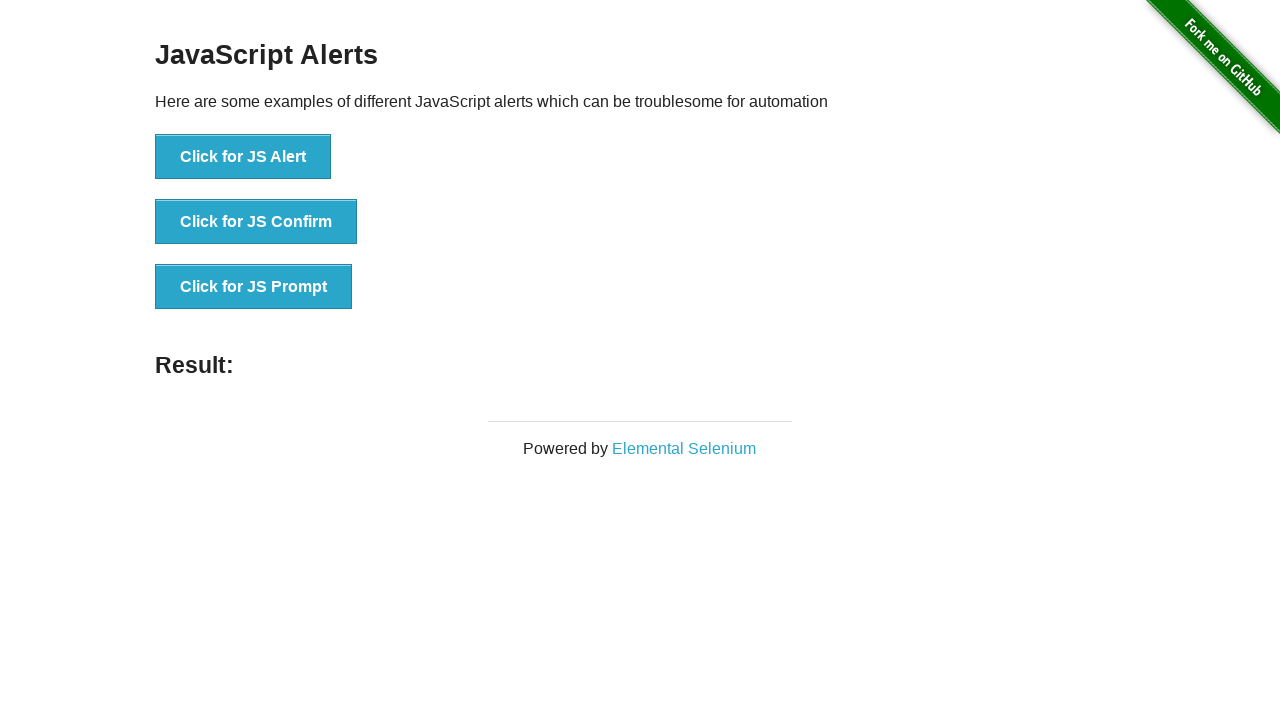

Set up dialog handler to accept the confirm dialog
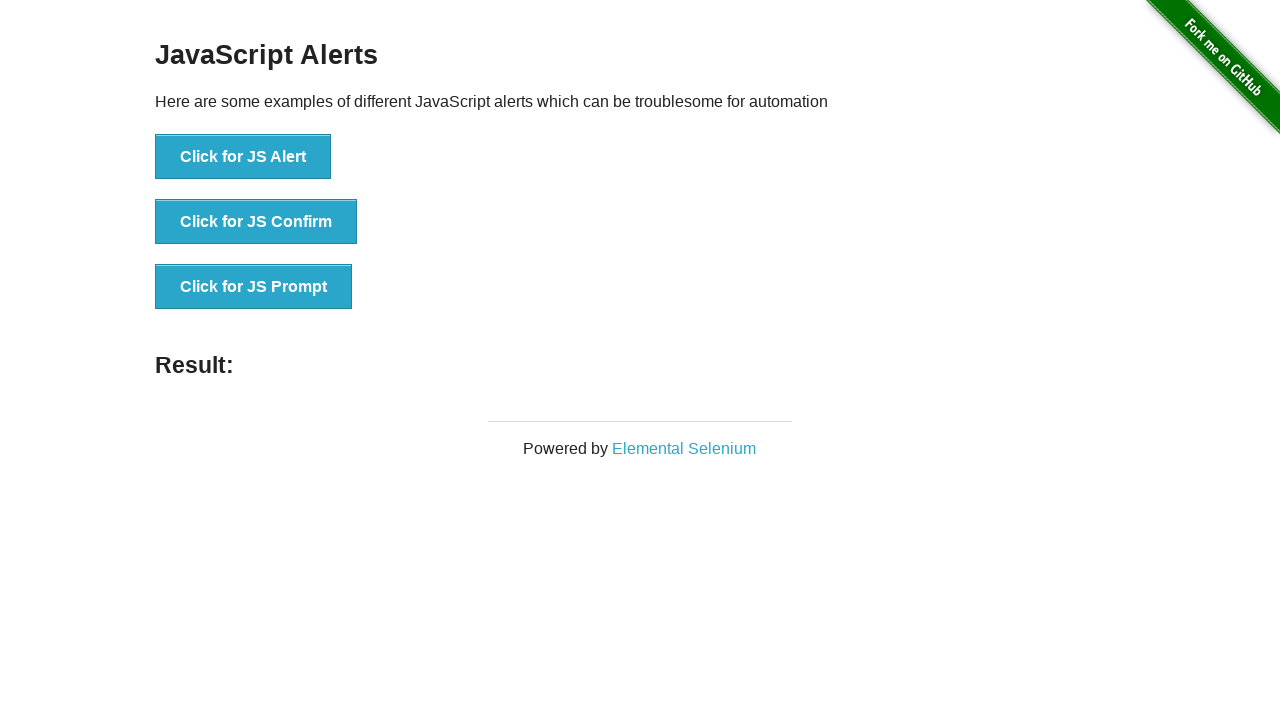

Clicked the 'Click for JS Confirm' button at (256, 222) on xpath=//button[contains(text(), 'Click for JS Confirm')]
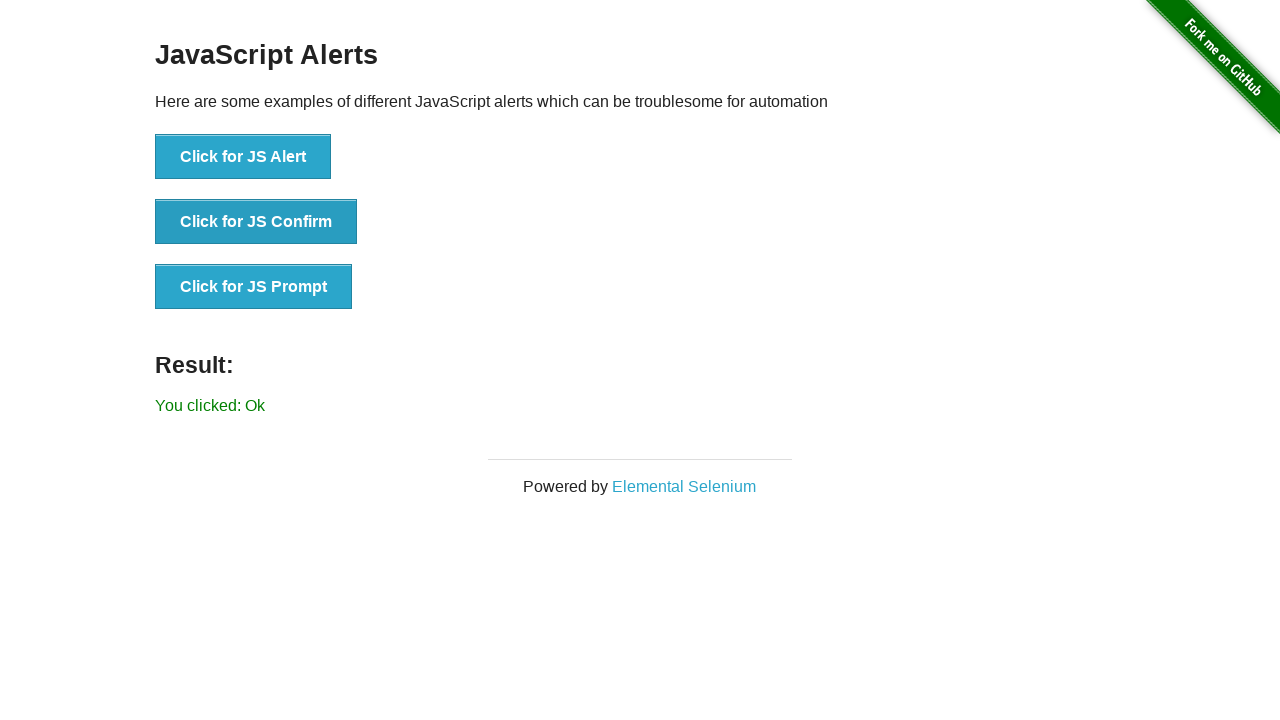

Waited for result message to appear
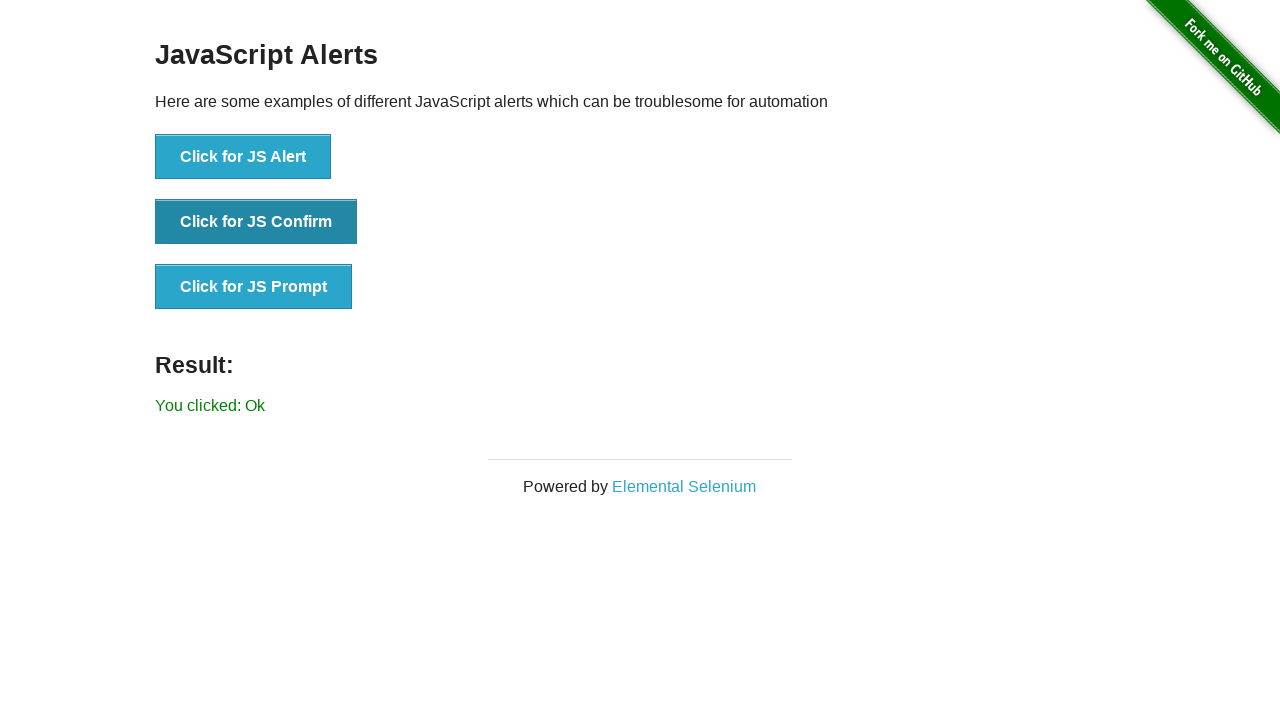

Retrieved result message text content
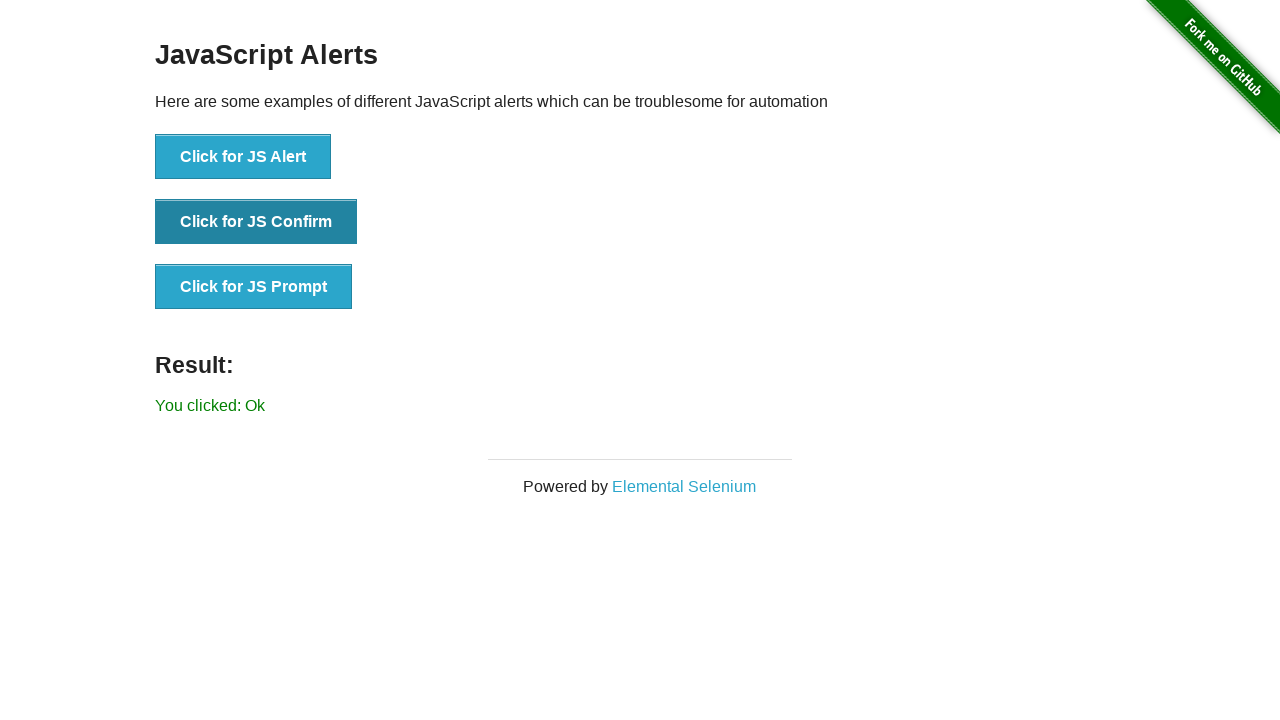

Verified result message after clicking OK: 'You clicked: Ok'
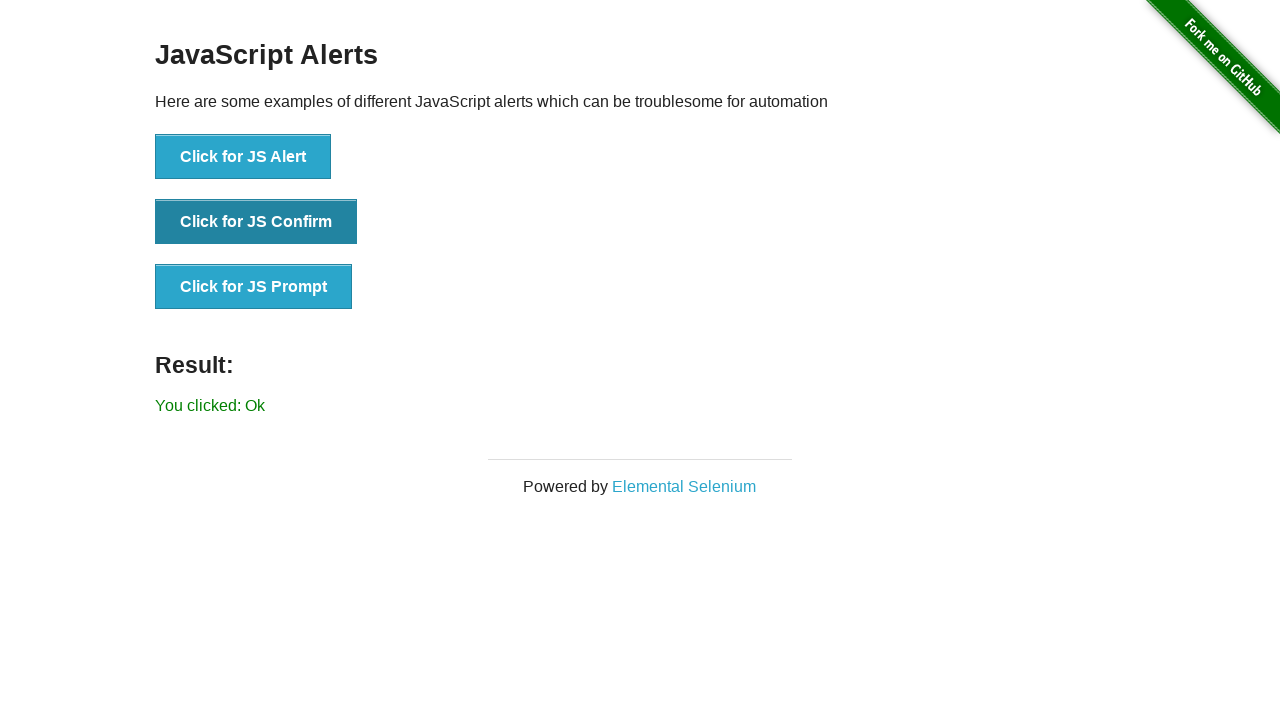

Set up dialog handler to dismiss the confirm dialog
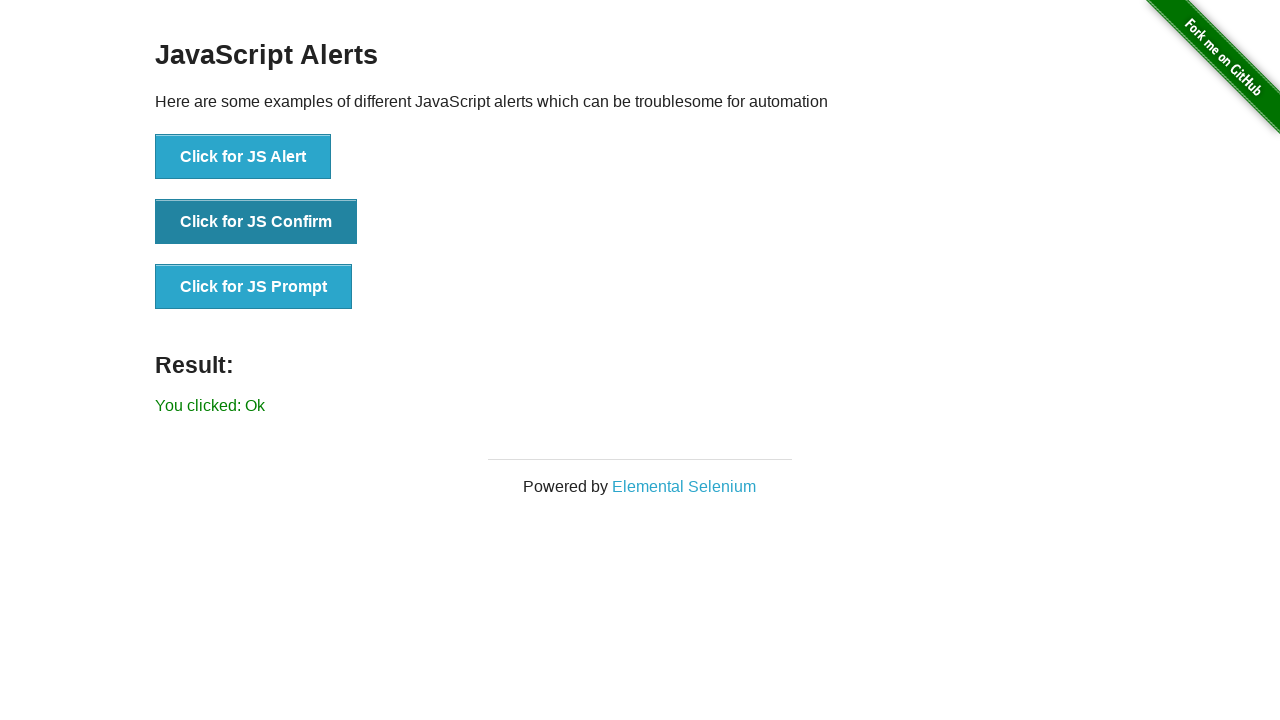

Clicked the 'Click for JS Confirm' button again at (256, 222) on xpath=//button[contains(text(), 'Click for JS Confirm')]
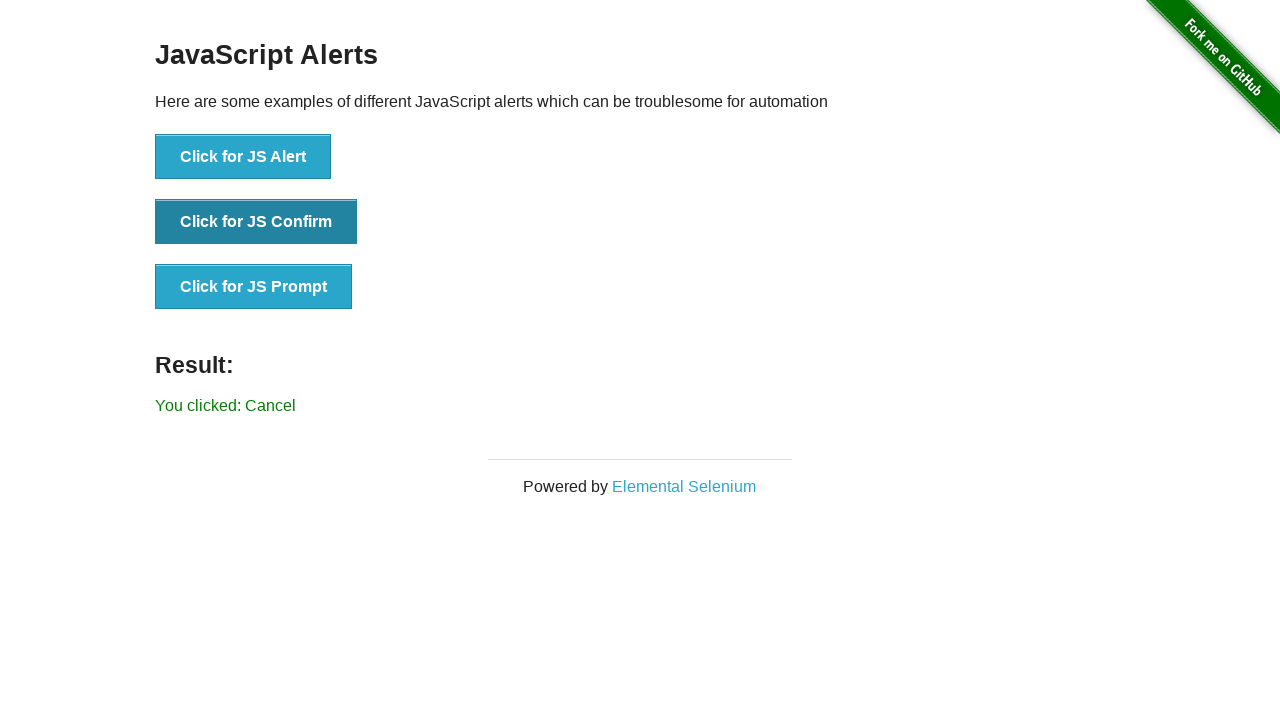

Retrieved result message text content after dismissing dialog
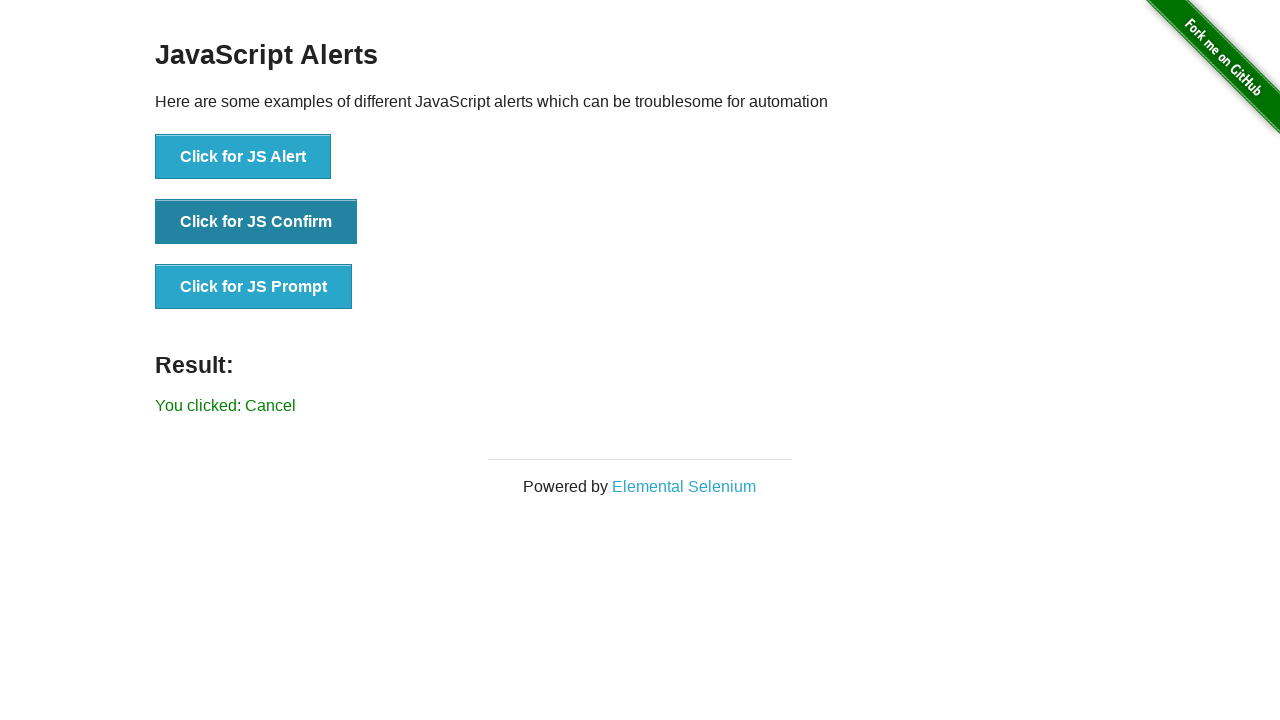

Verified result message after clicking Cancel: 'You clicked: Cancel'
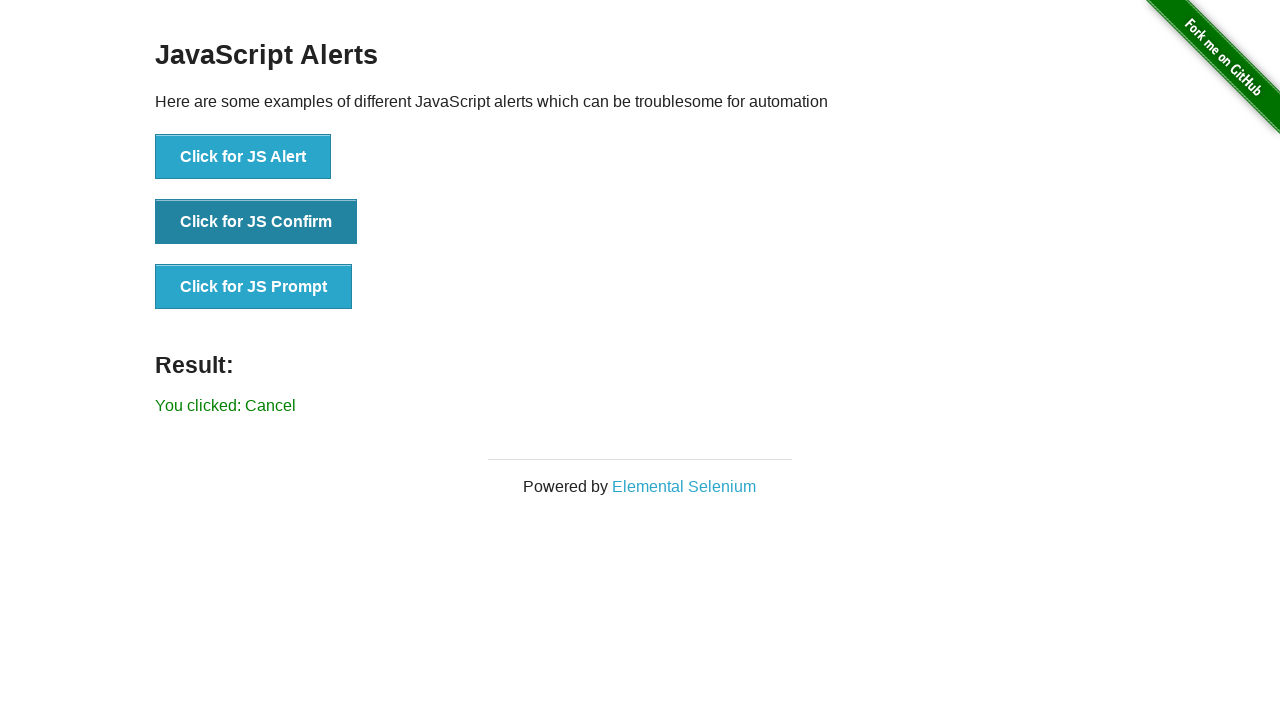

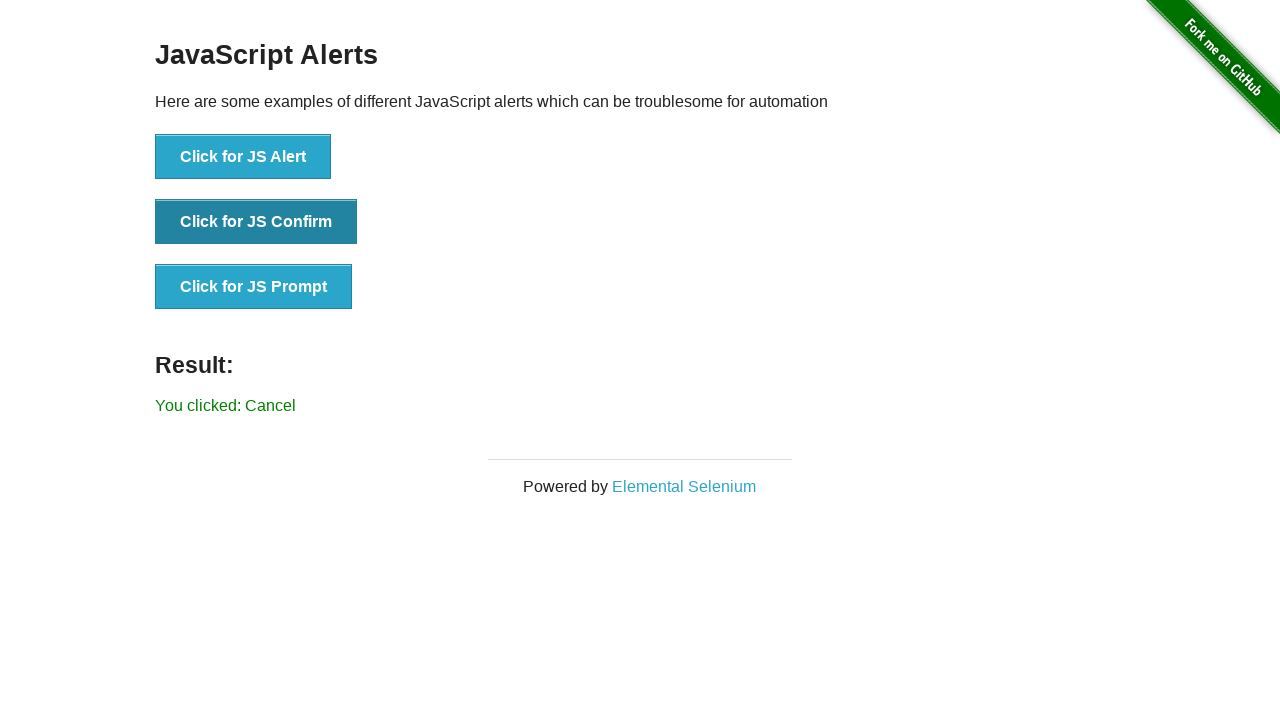